Tests file upload functionality by selecting a file using the file input element on a demo upload page

Starting URL: https://testeroprogramowania.github.io/selenium/fileupload.html

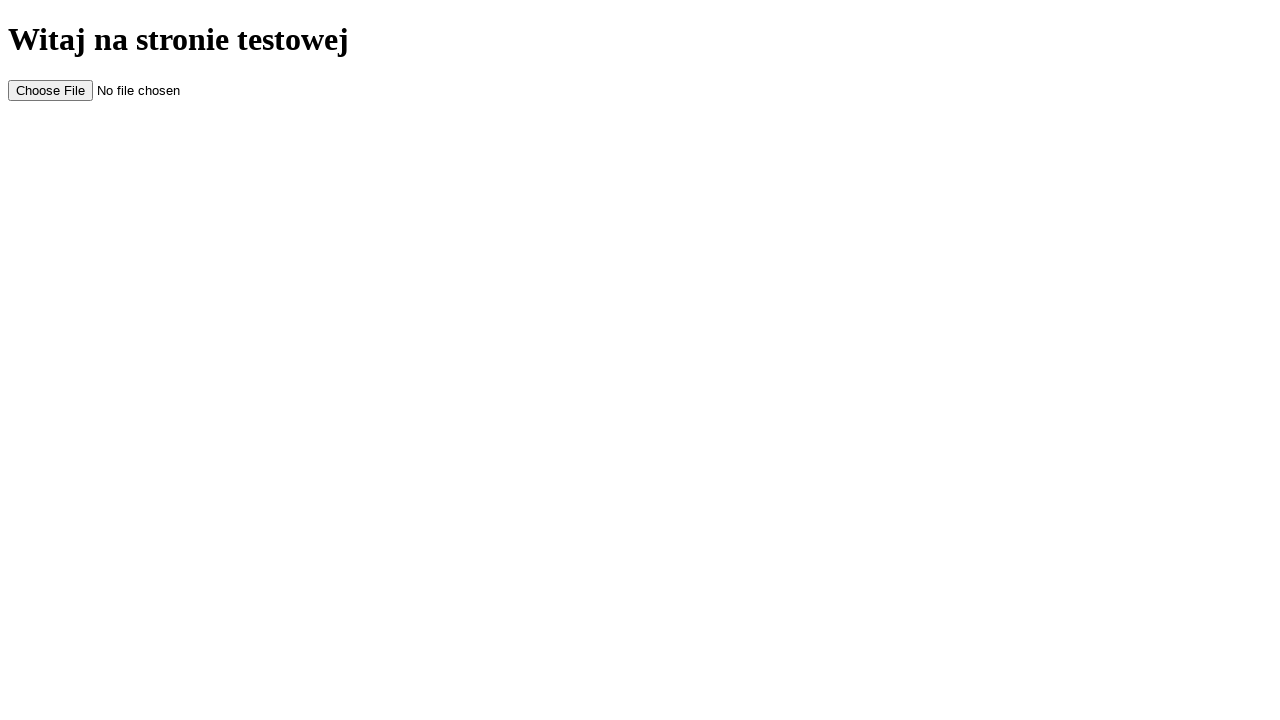

Created temporary test file for upload
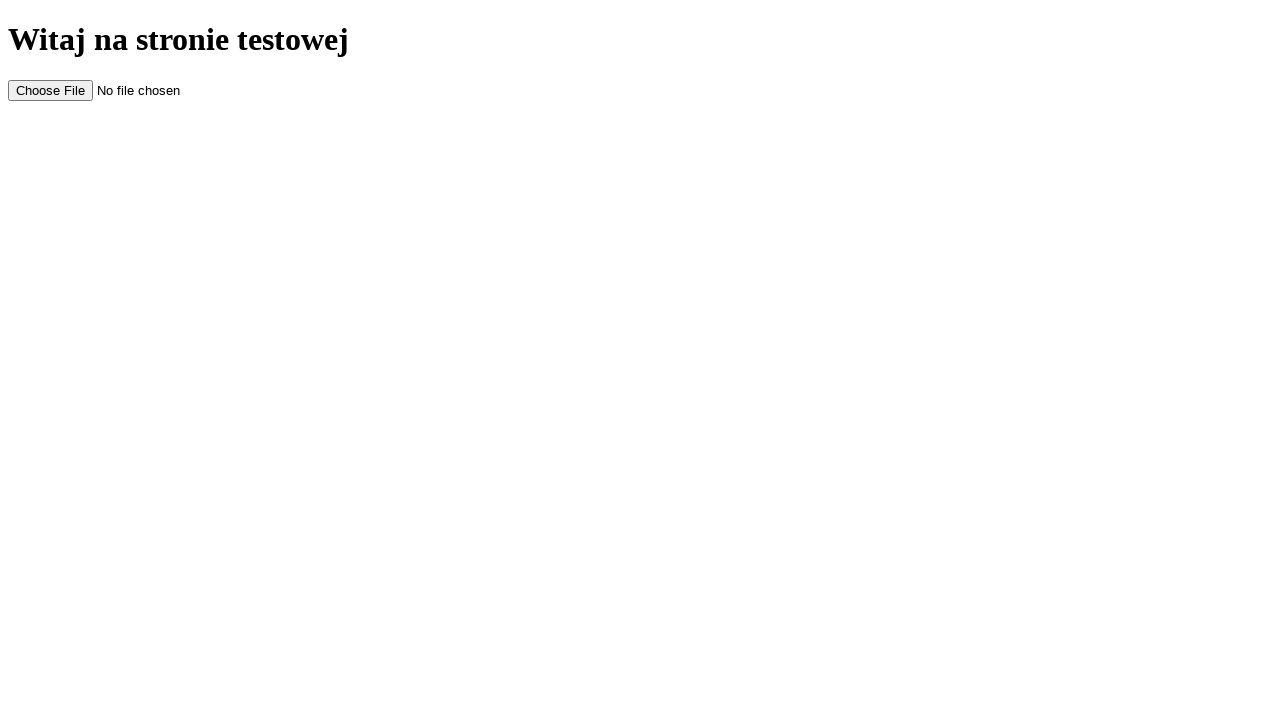

Selected file for upload using file input element
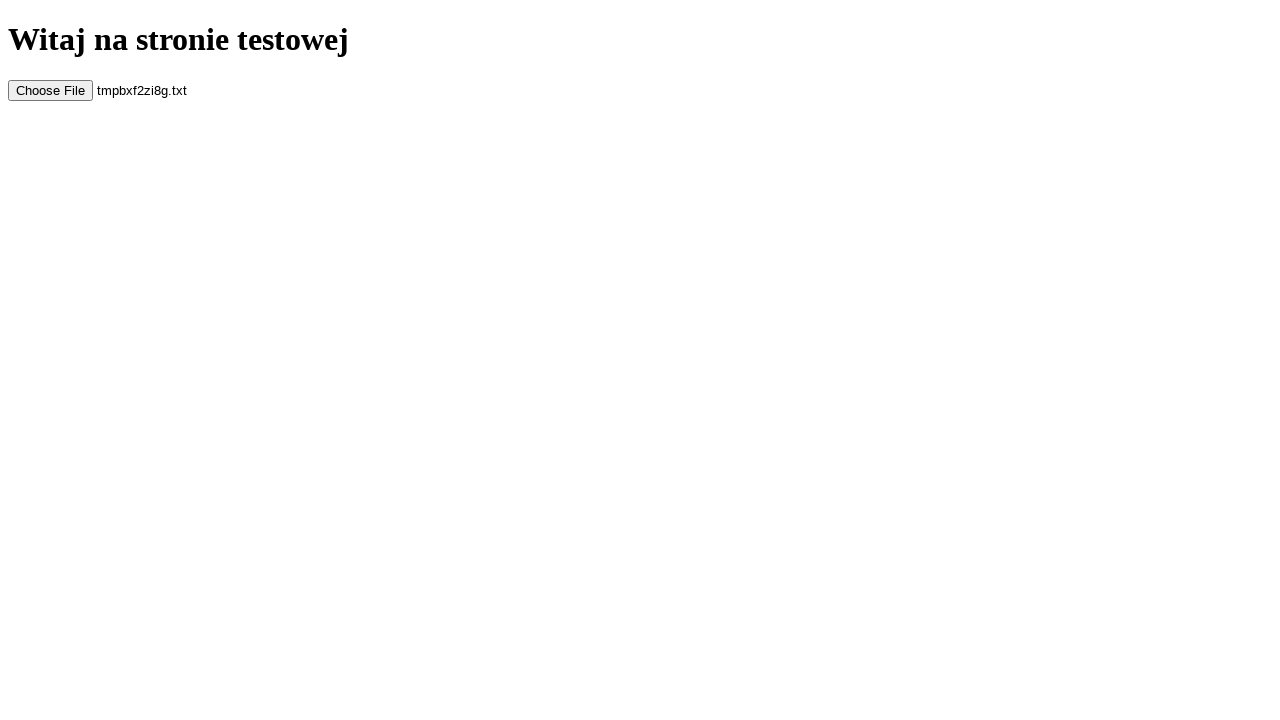

Cleaned up temporary test file
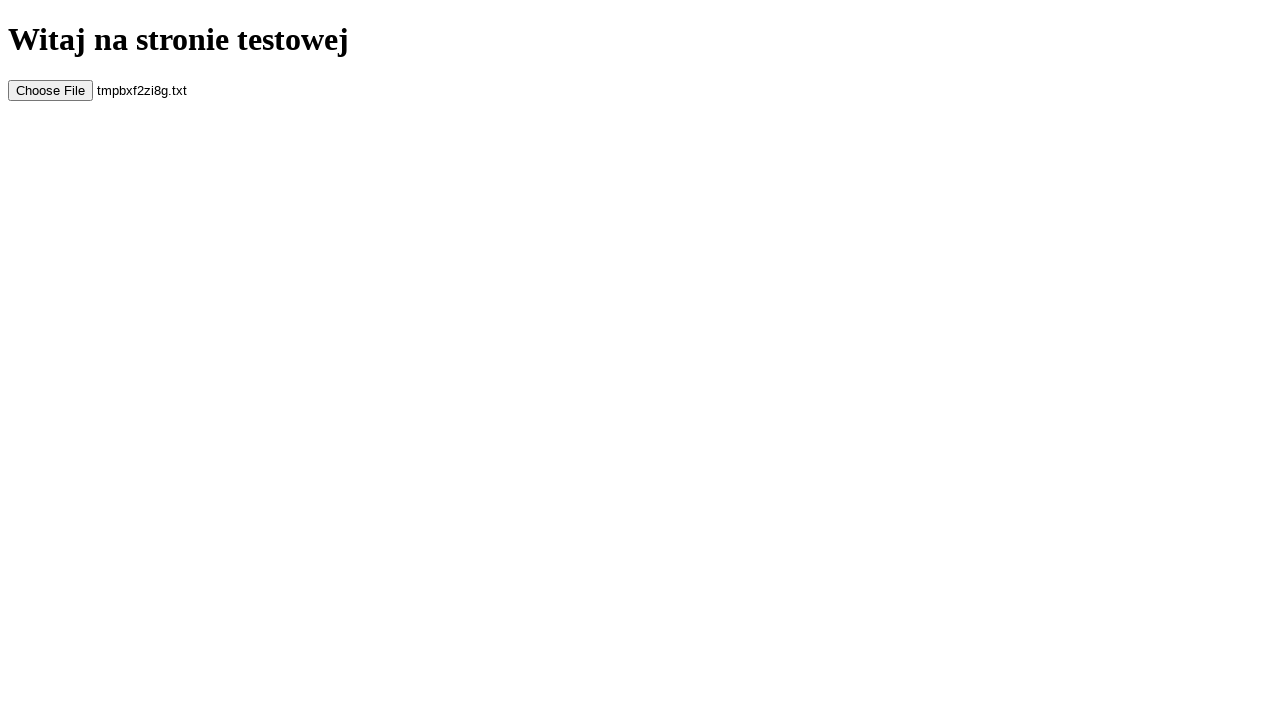

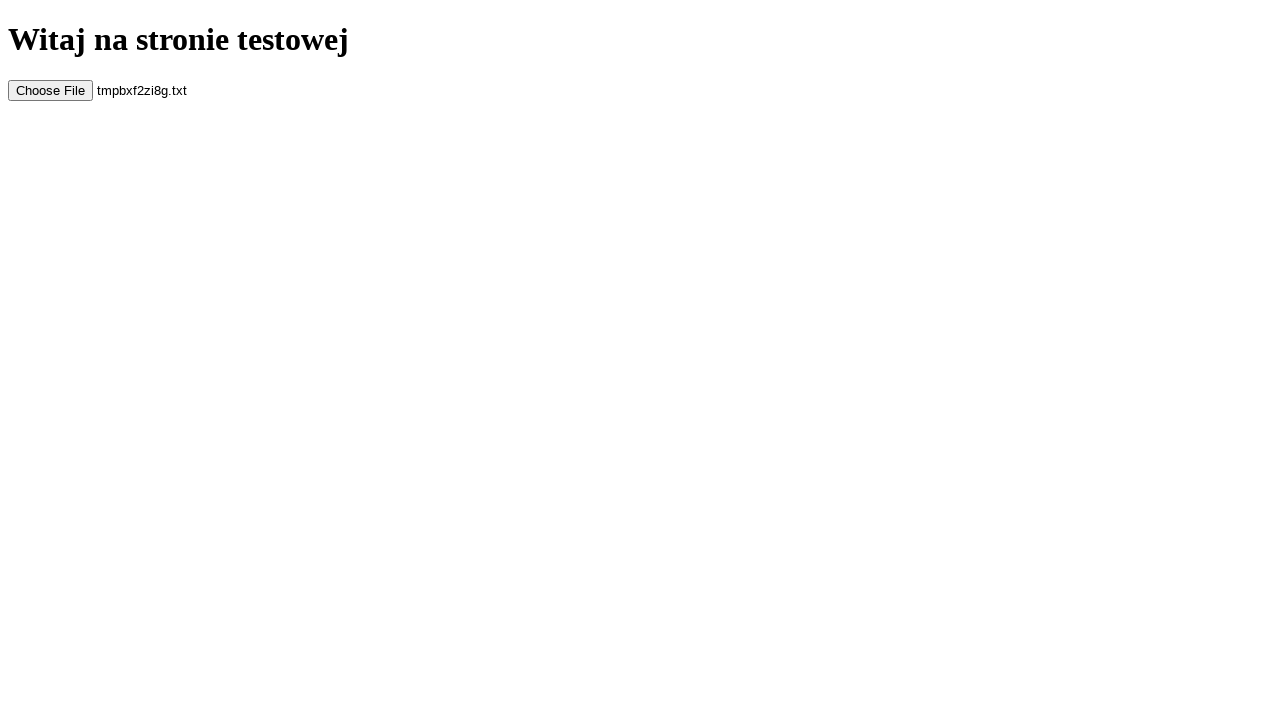